Tests injecting jQuery and jQuery Growl library into a webpage via JavaScript execution, then displays a growl notification message on the page.

Starting URL: http://the-internet.herokuapp.com

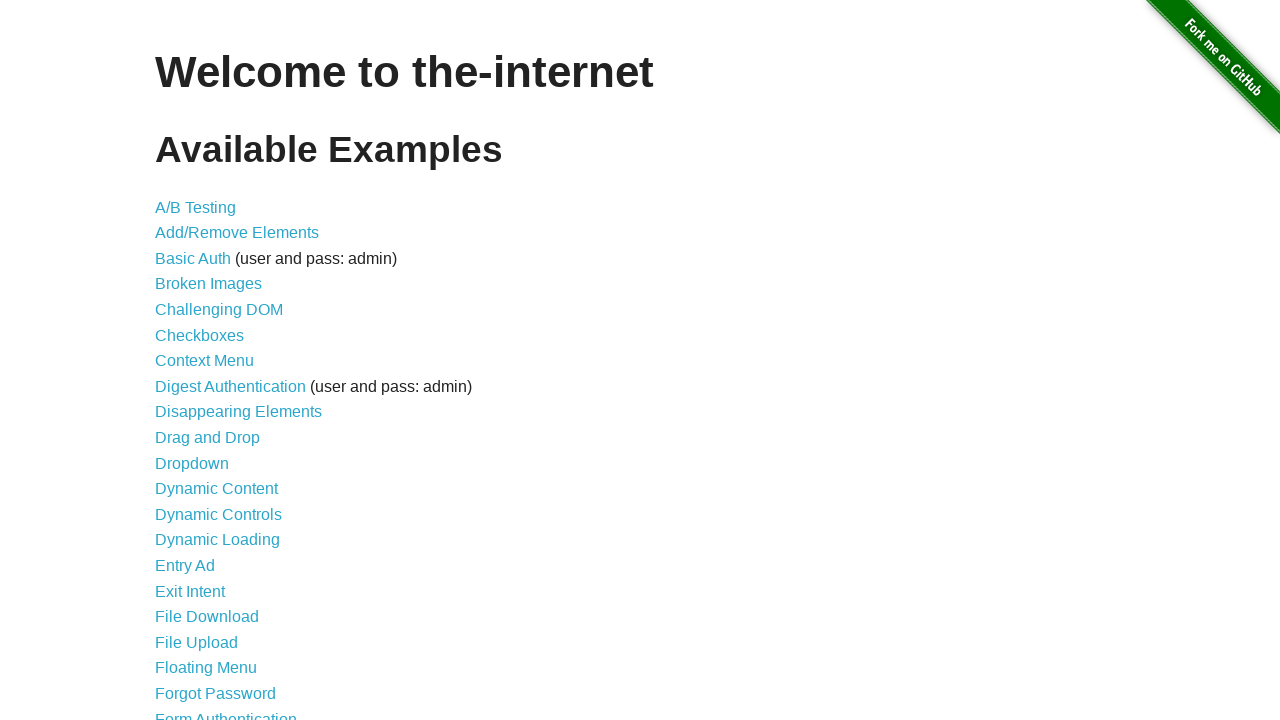

Injected jQuery library into page
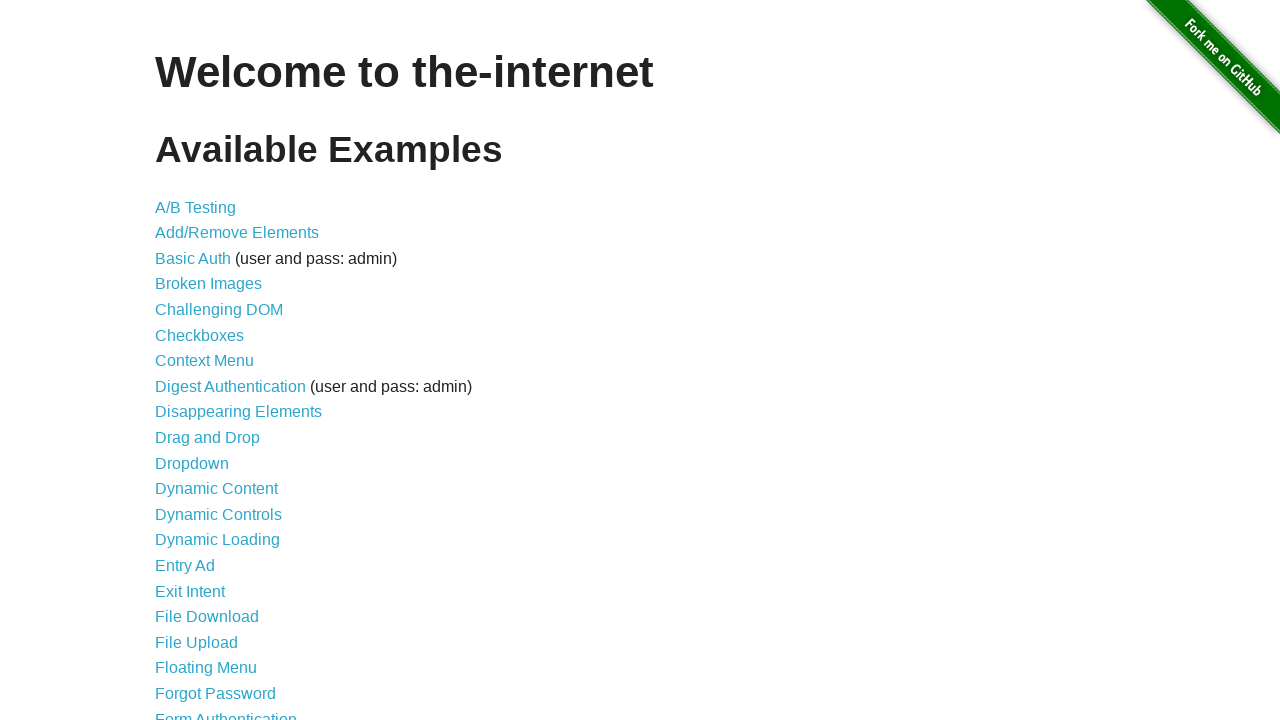

jQuery loaded and available
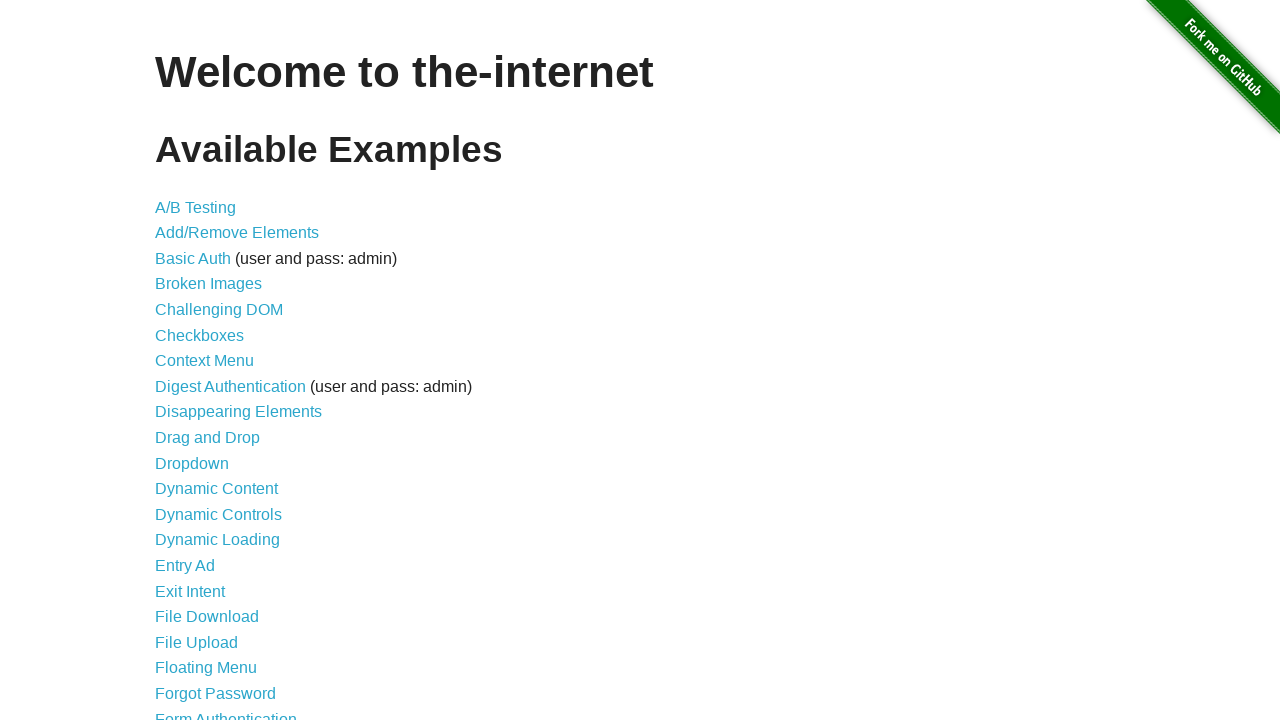

Injected jQuery Growl library script
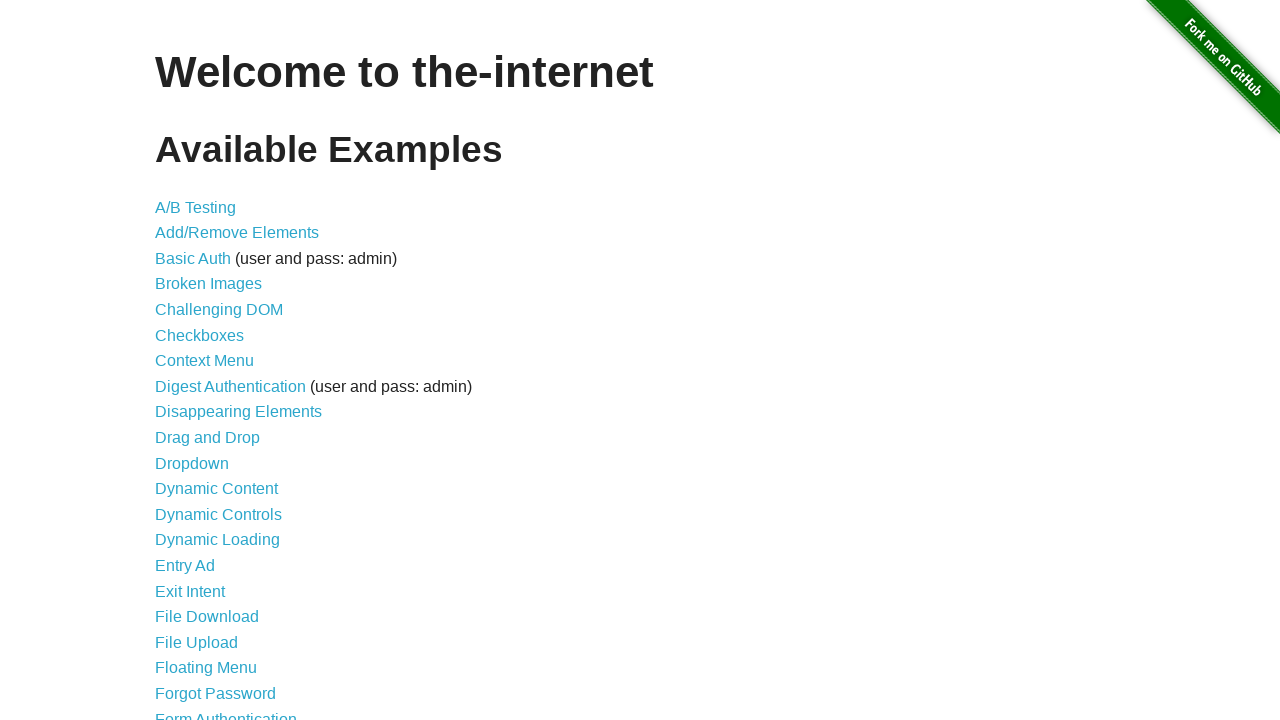

Injected jQuery Growl CSS styles
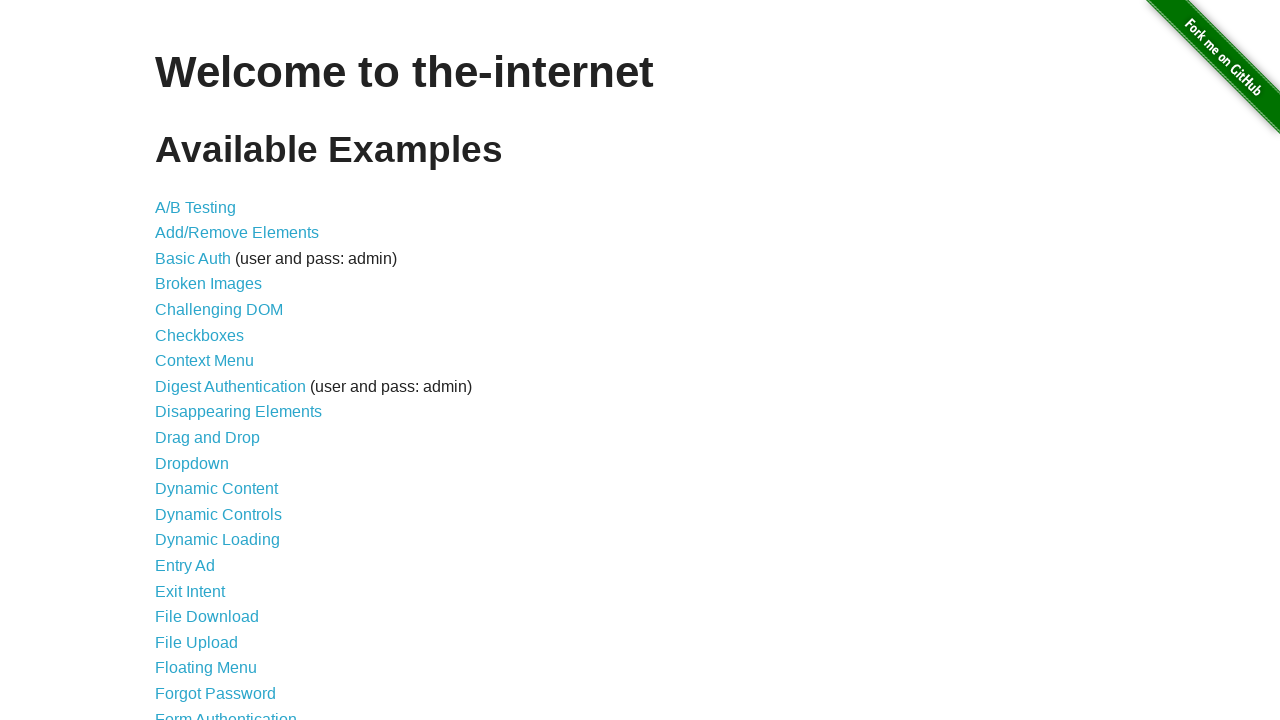

jQuery Growl library loaded and available
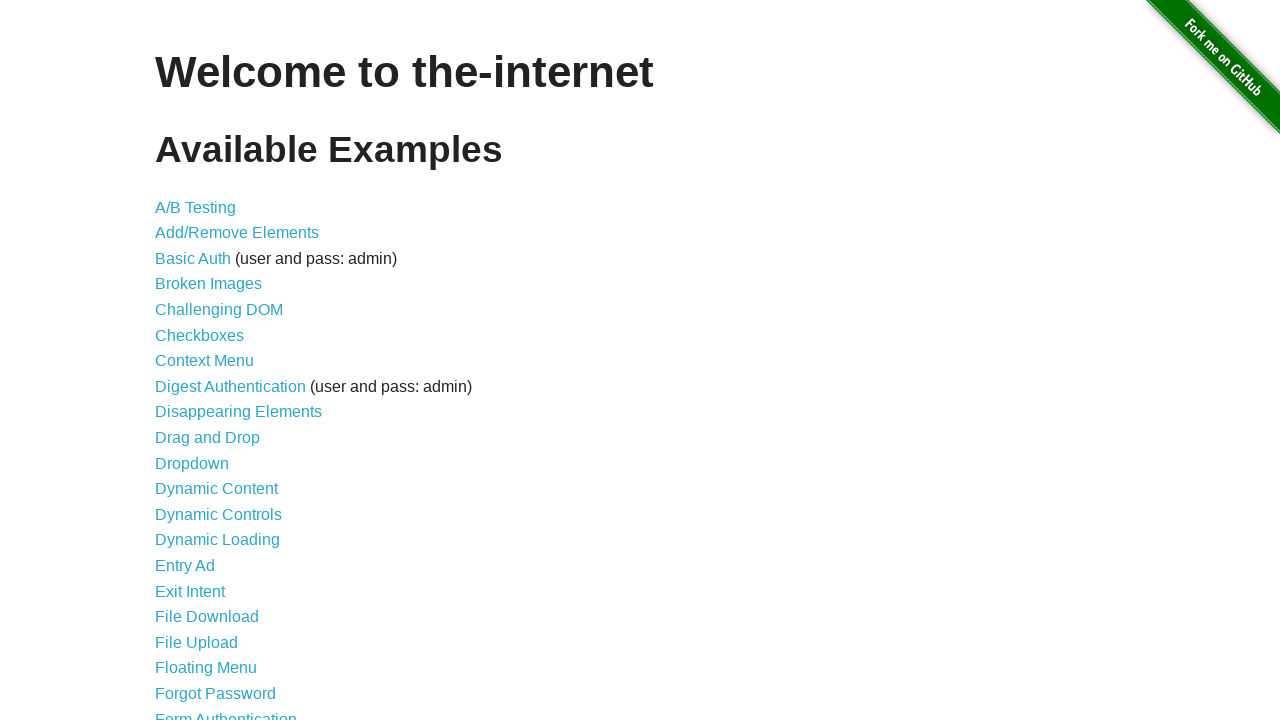

Triggered growl notification with title 'GET' and message '/'
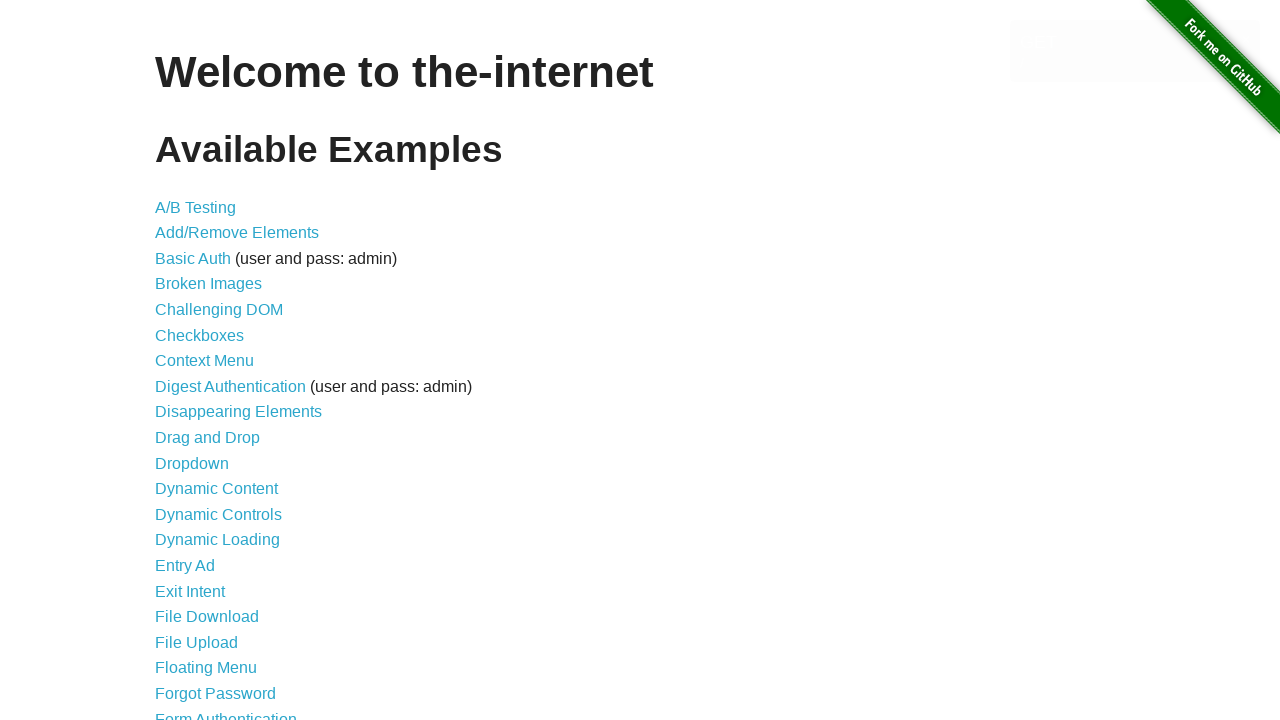

Growl notification displayed on page
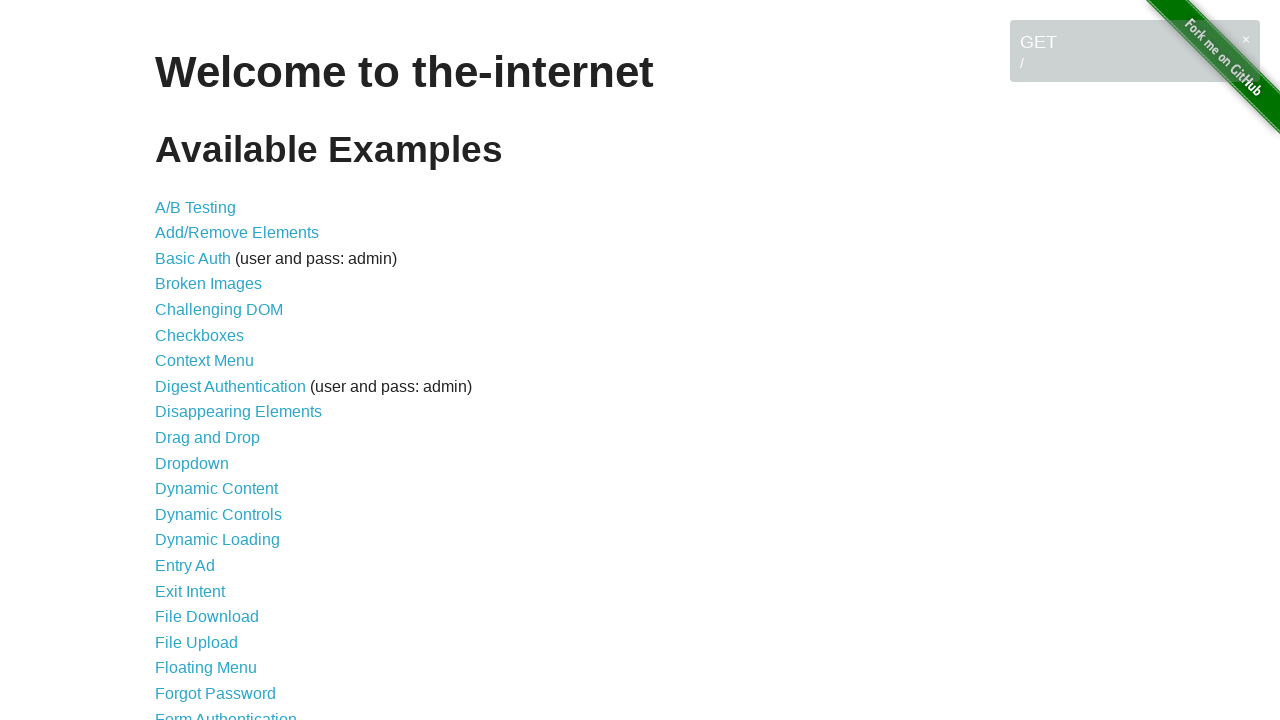

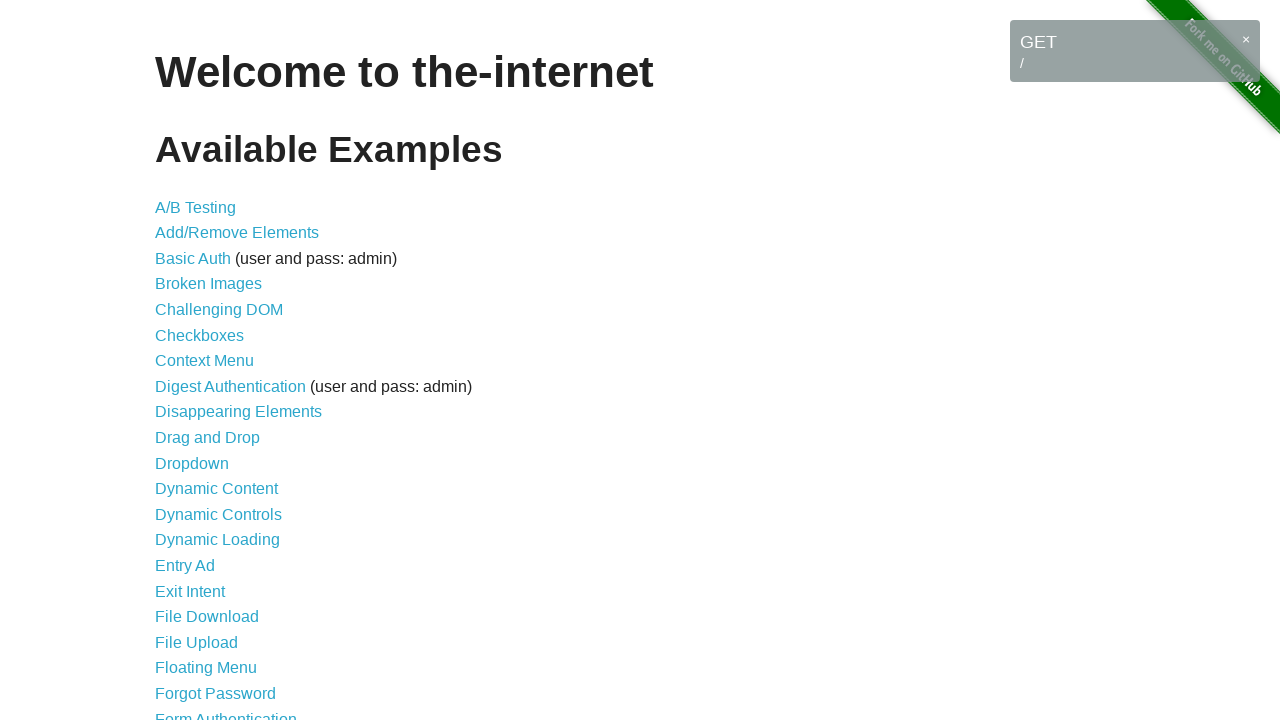